Tests navigation to the Business/Institutions section by clicking on the corresponding link and verifying the URL

Starting URL: https://www.fiscal.treasury.gov/

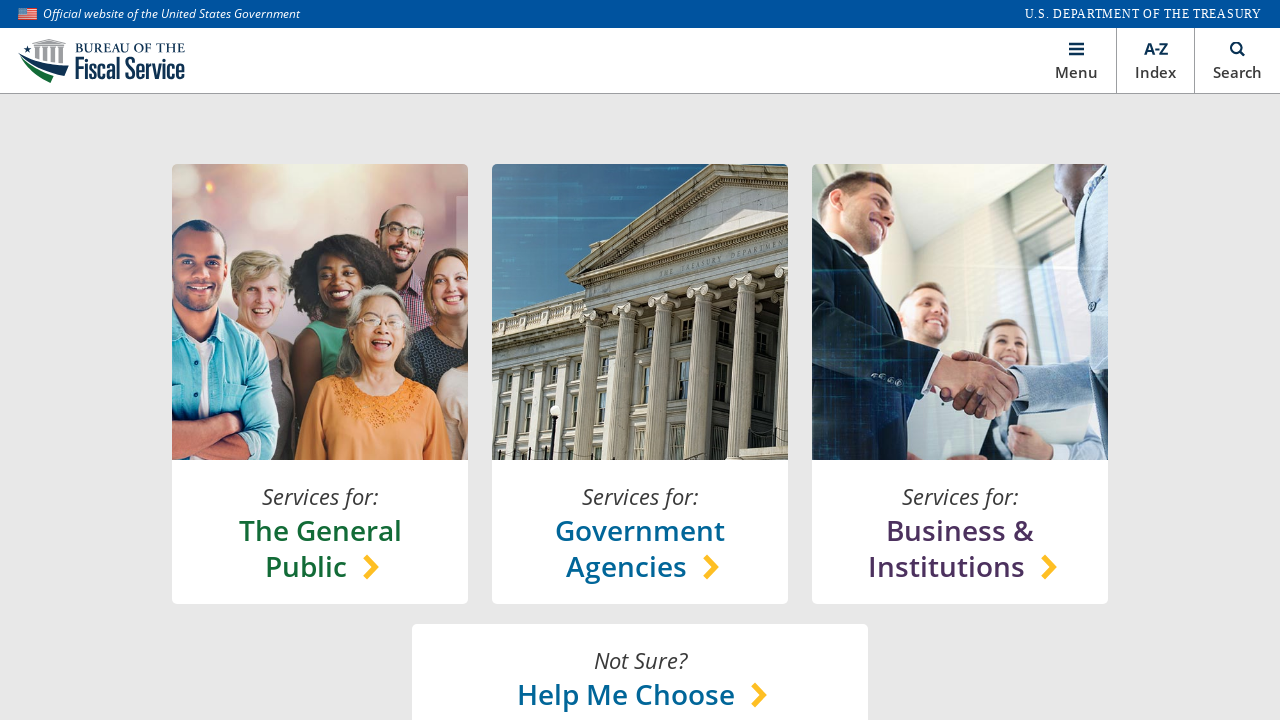

Clicked on Business/Institutions link at (960, 548) on xpath=//*[@id='main']/section[1]/content-lock/h-box[1]/v-box[3]/a/h-box/chooser-
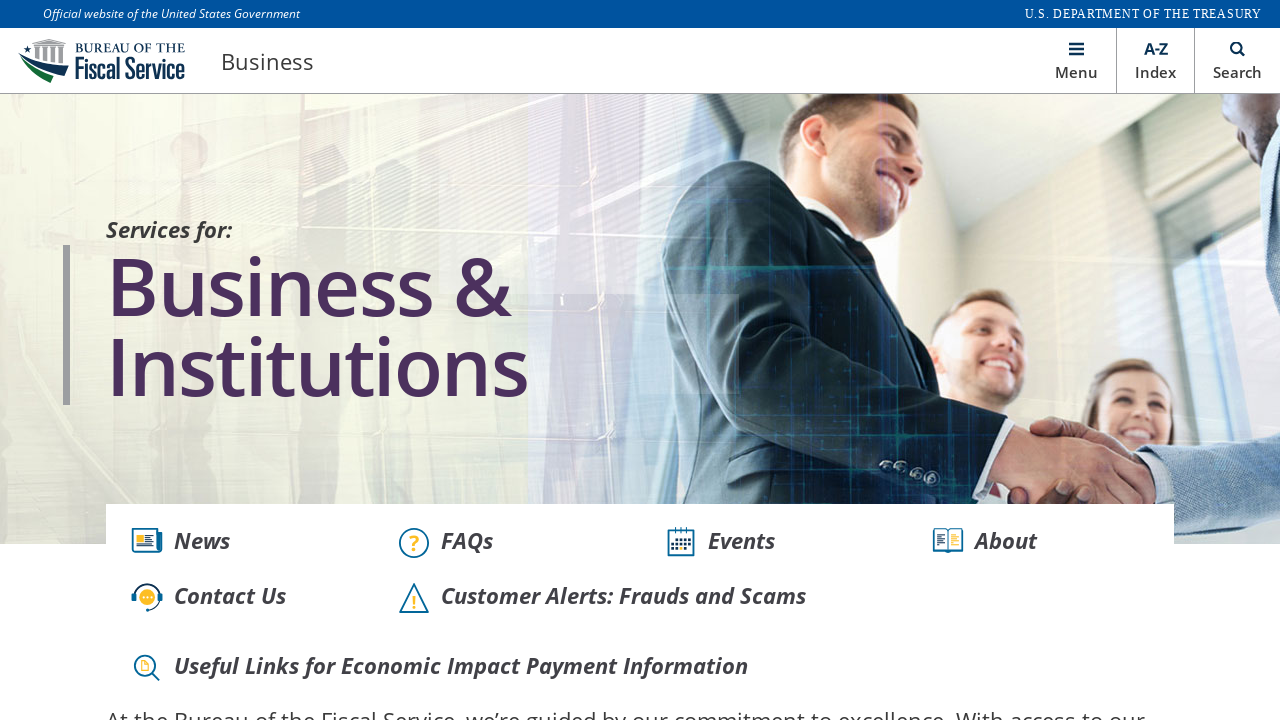

Navigated to Business/Institutions section at https://www.fiscal.treasury.gov/business/
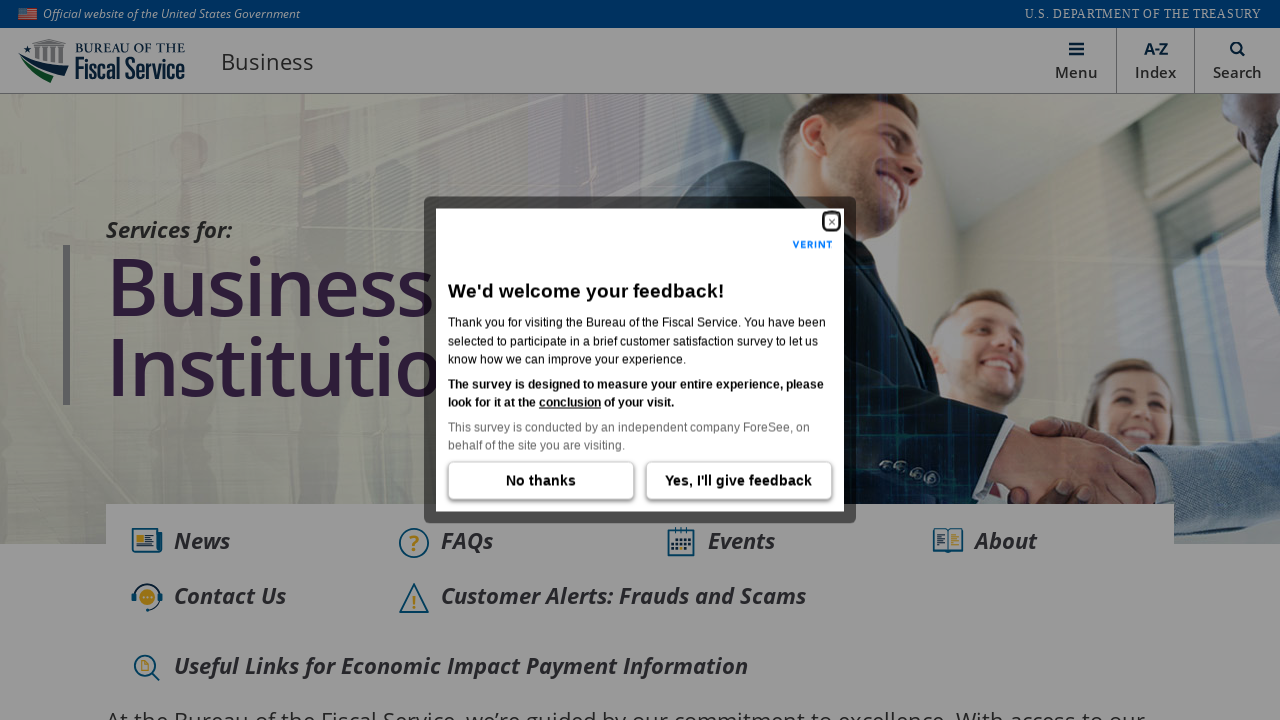

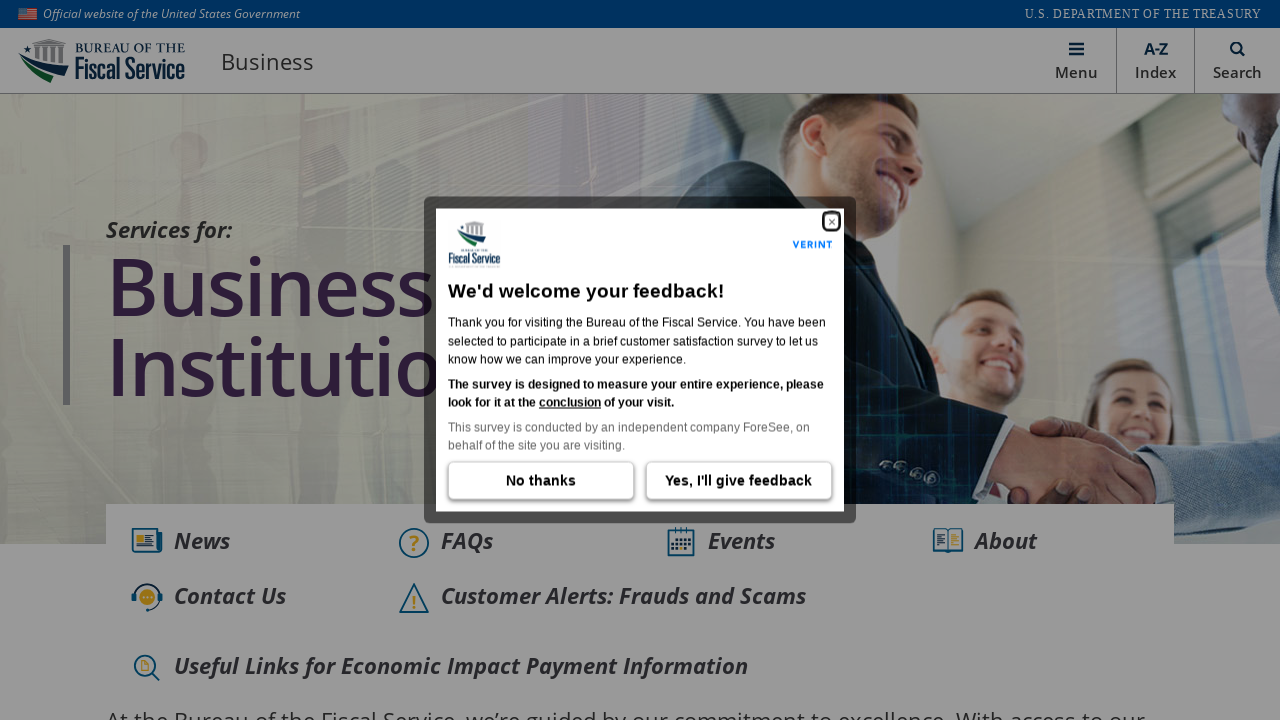